Tests dropdown selection functionality by iterating through options and selecting "Option 2", then navigates to checkboxes page

Starting URL: http://the-internet.herokuapp.com/dropdown

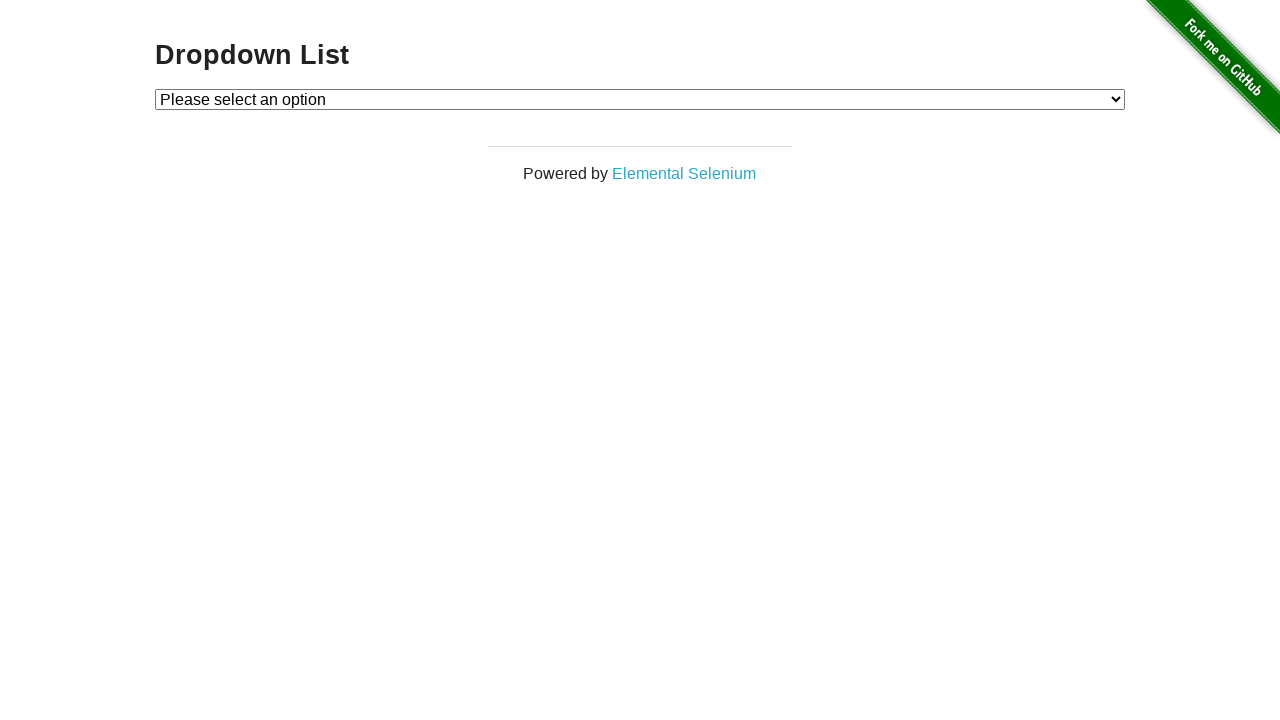

Located dropdown element
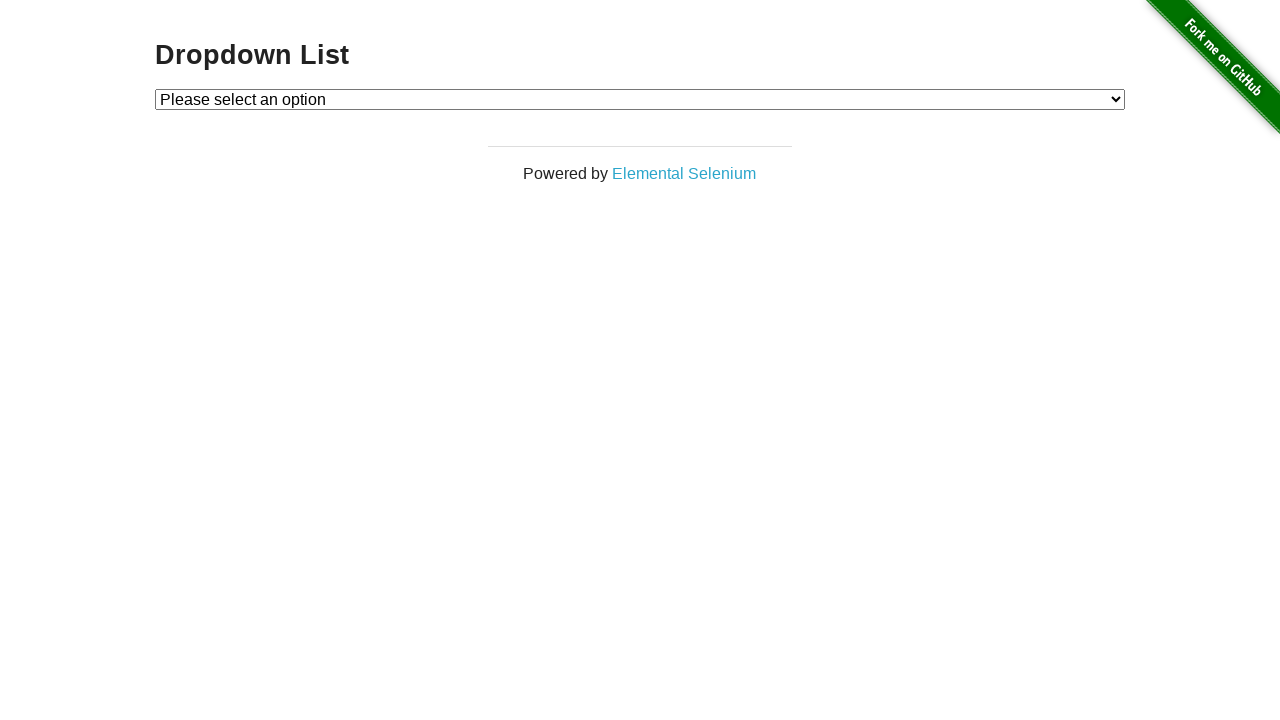

Retrieved all dropdown options
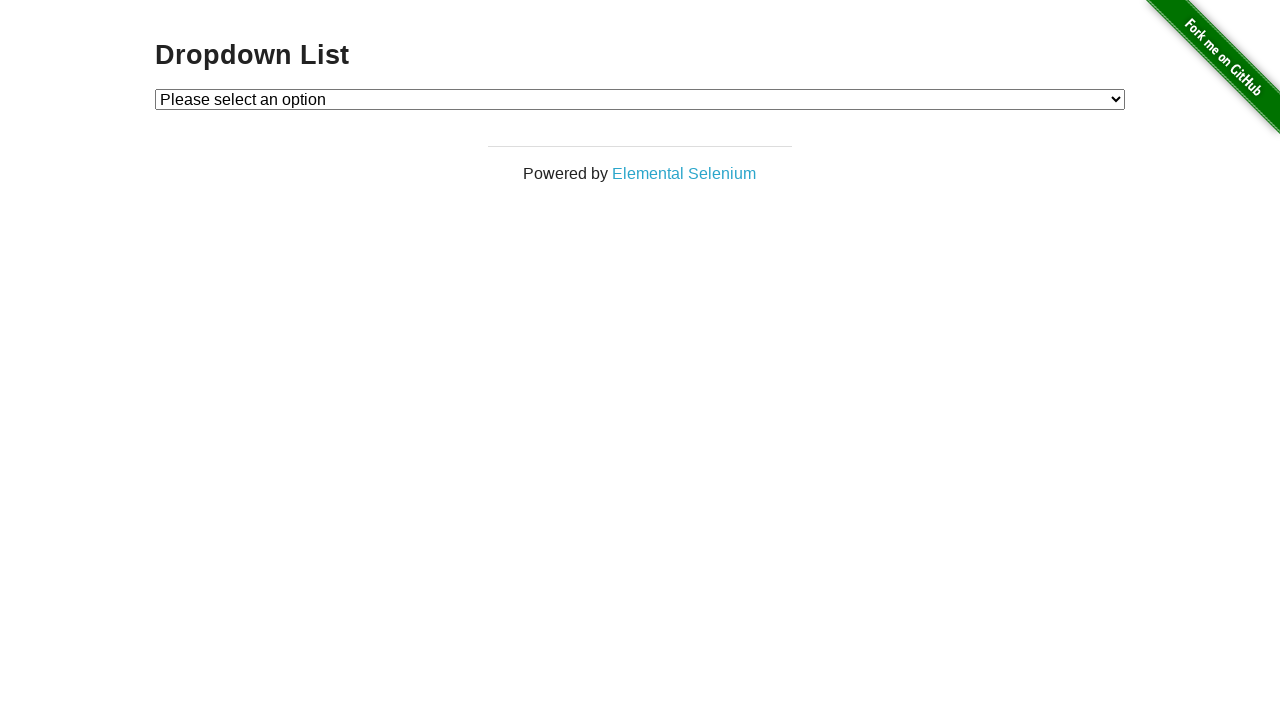

Selected 'Option 2' from dropdown on #dropdown
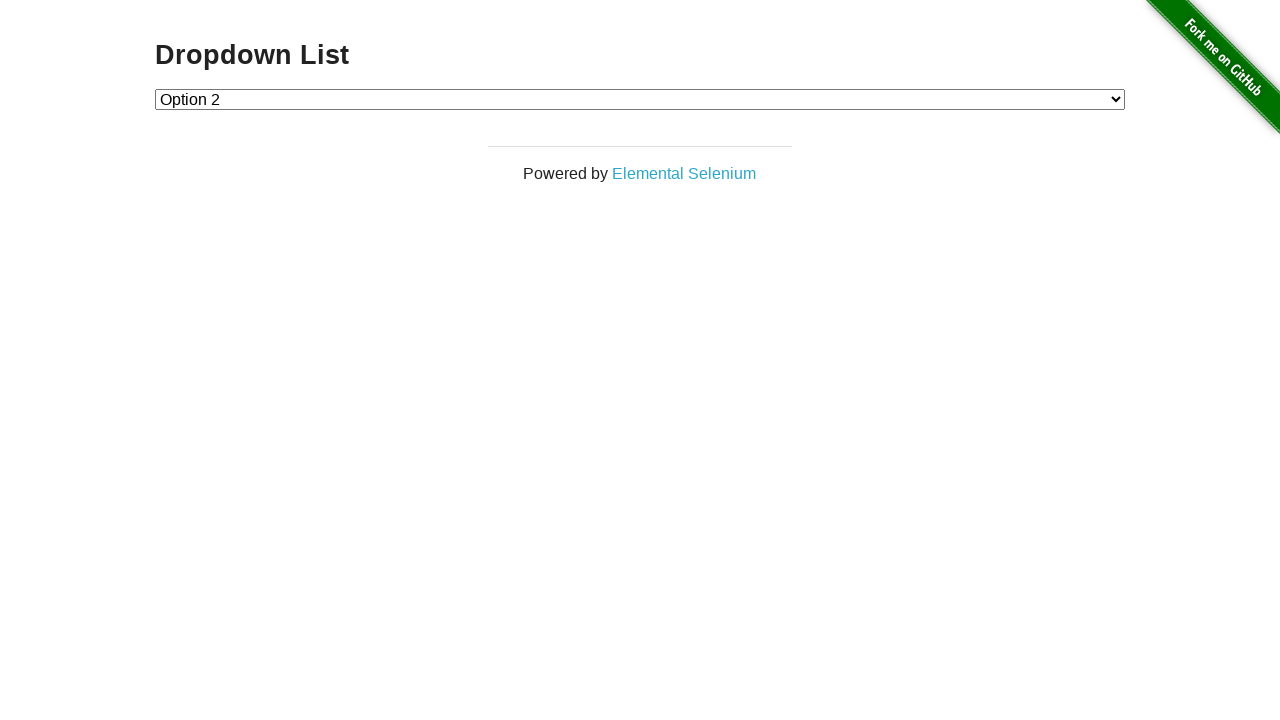

Navigated to checkboxes page
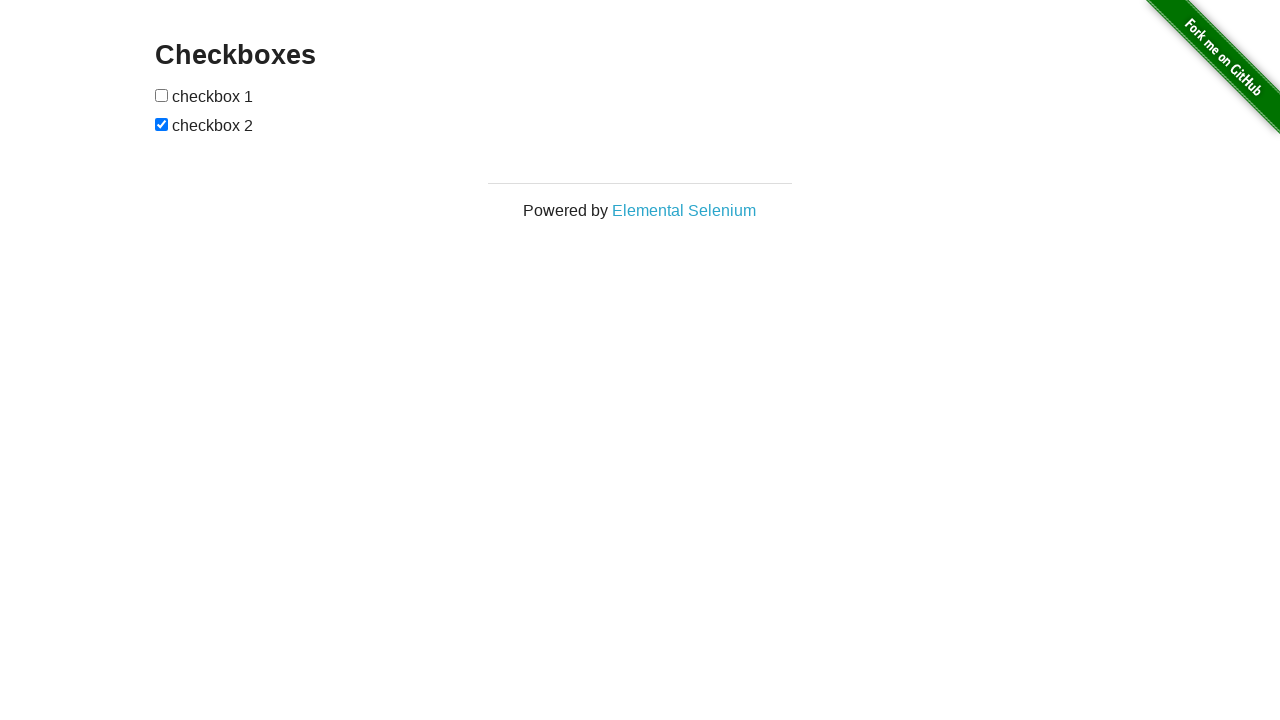

Located all checkboxes on the page
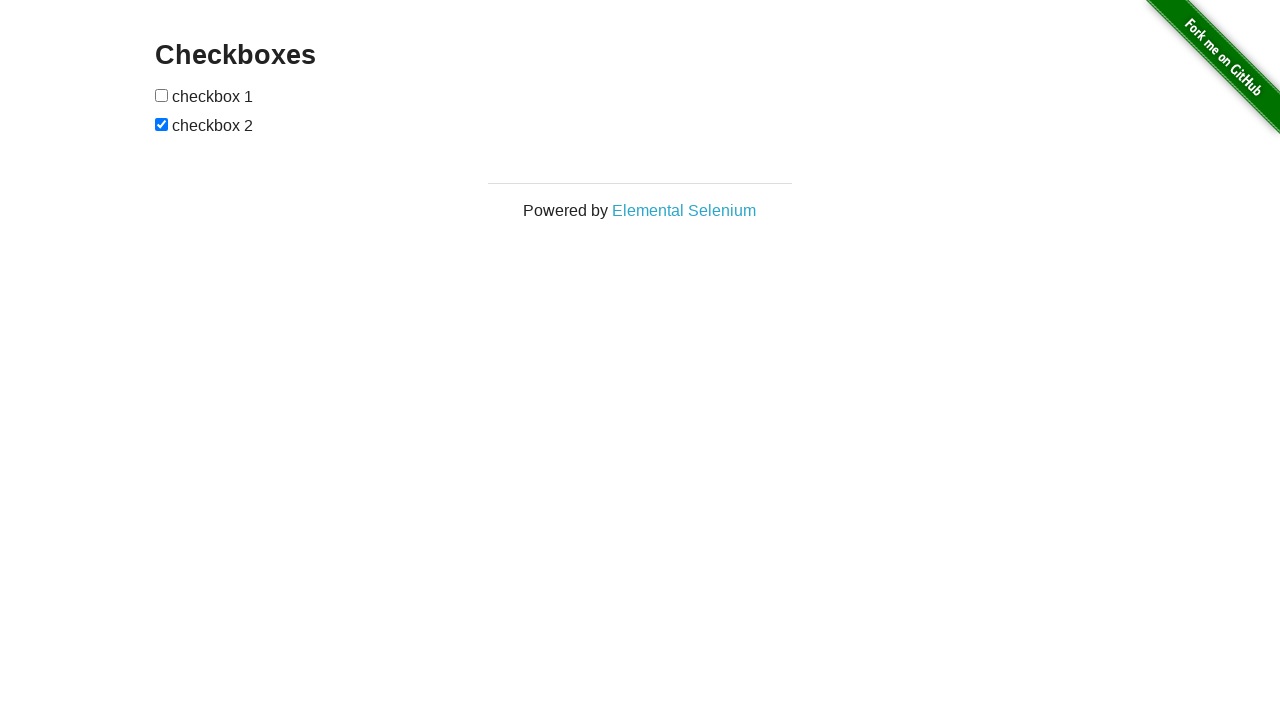

Clicked first checkbox to check it at (162, 95) on #checkboxes input[type='checkbox'] >> nth=0
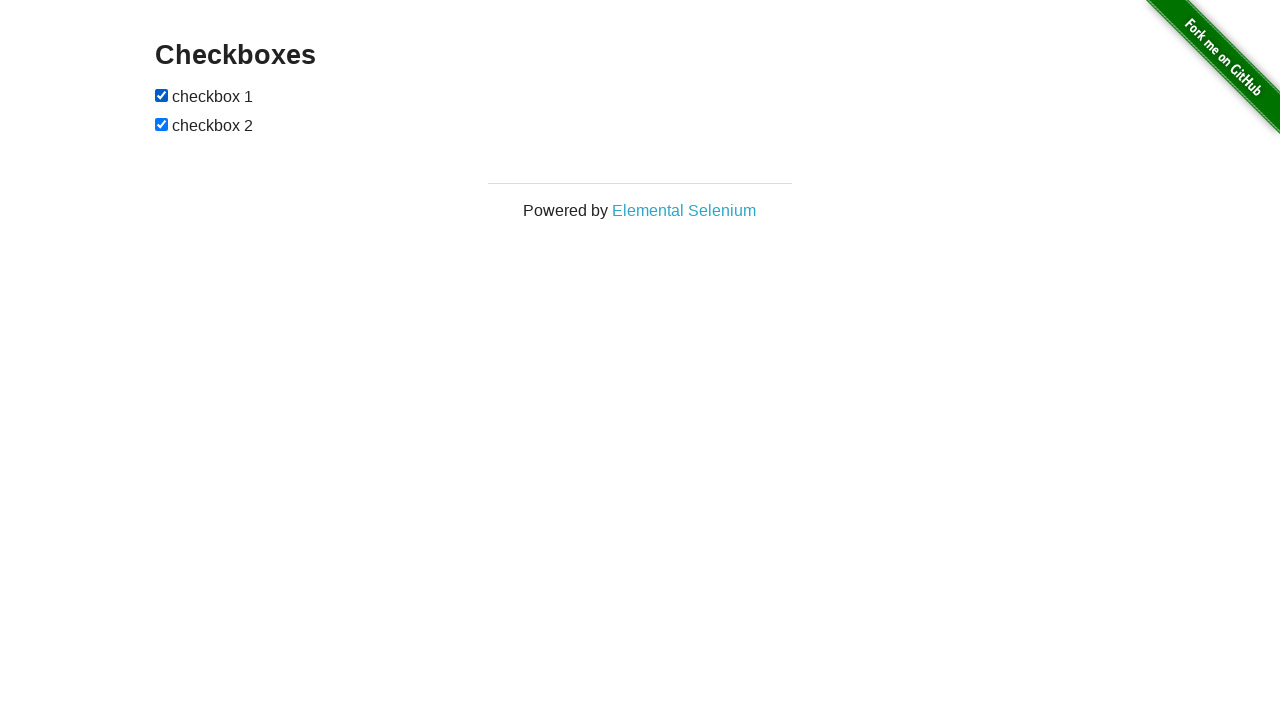

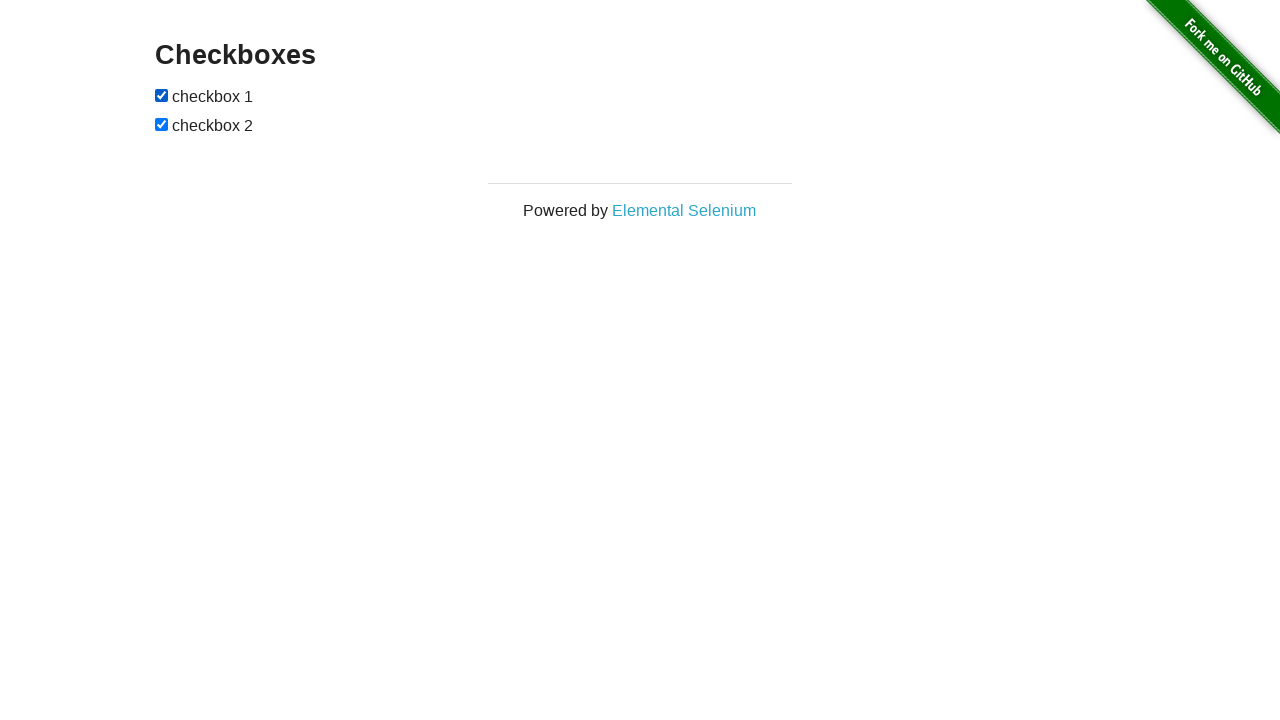